Tests Bootstrap dropdown functionality by clicking on the dropdown menu and selecting JavaScript option from the list

Starting URL: http://seleniumpractise.blogspot.in/2016/08/bootstrap-dropdown-example-for-selenium.html

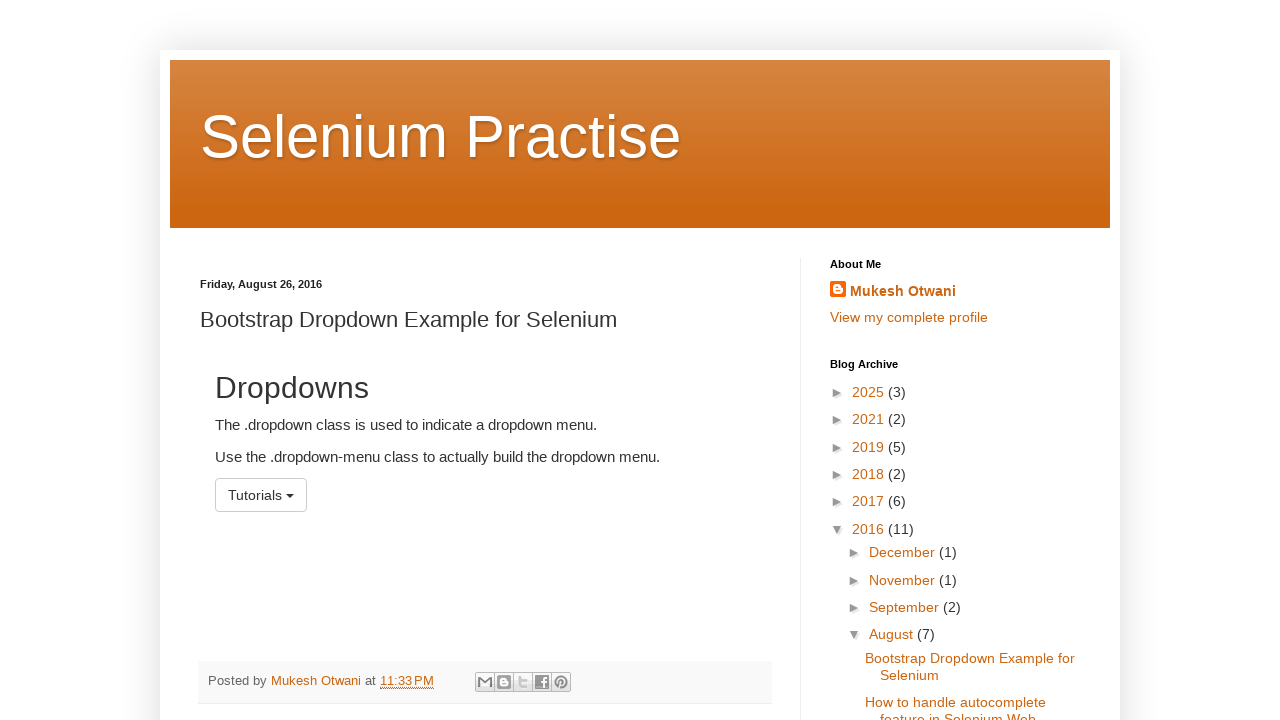

Clicked on dropdown menu to display items at (261, 495) on xpath=//*[@id='menu1']
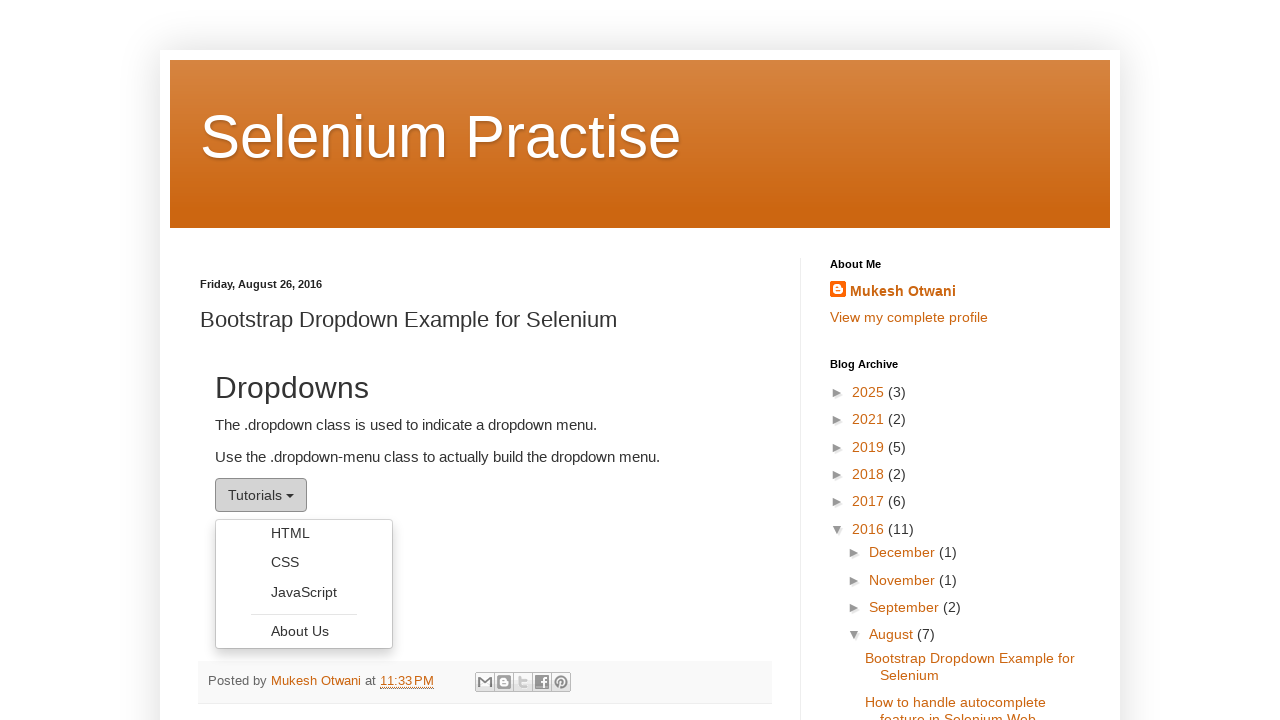

Dropdown items became visible
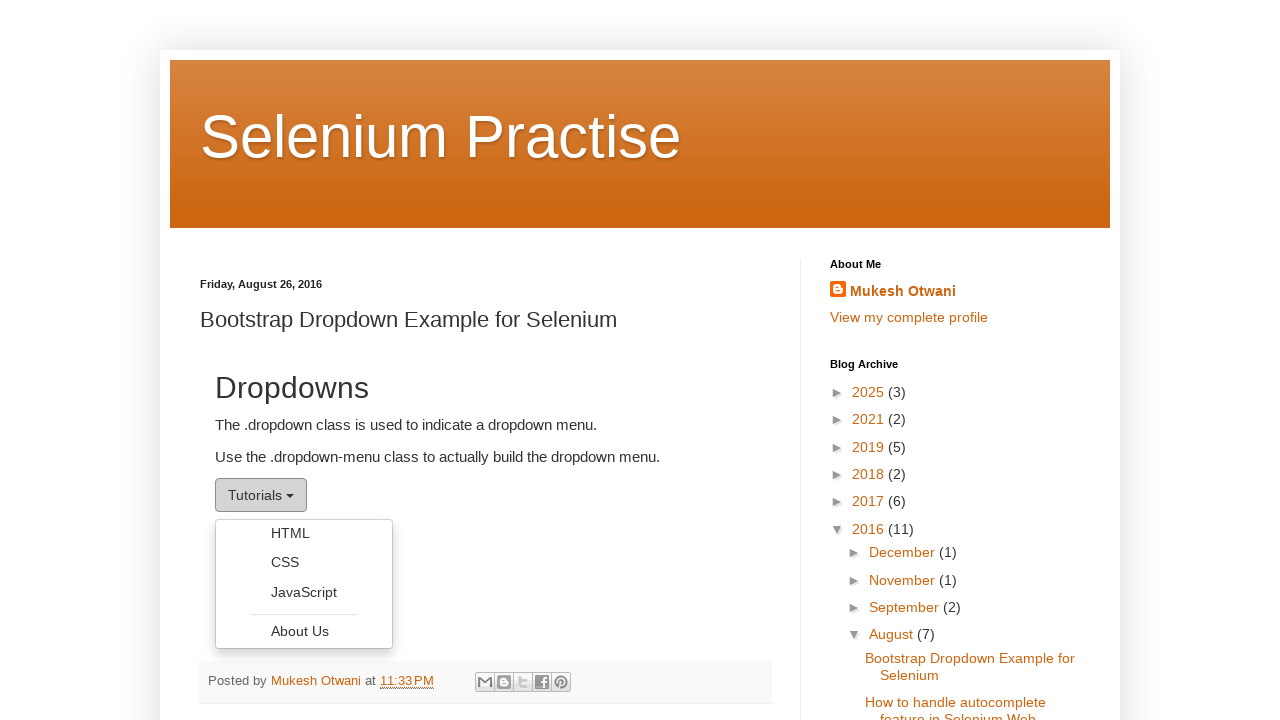

Retrieved all dropdown items from the menu
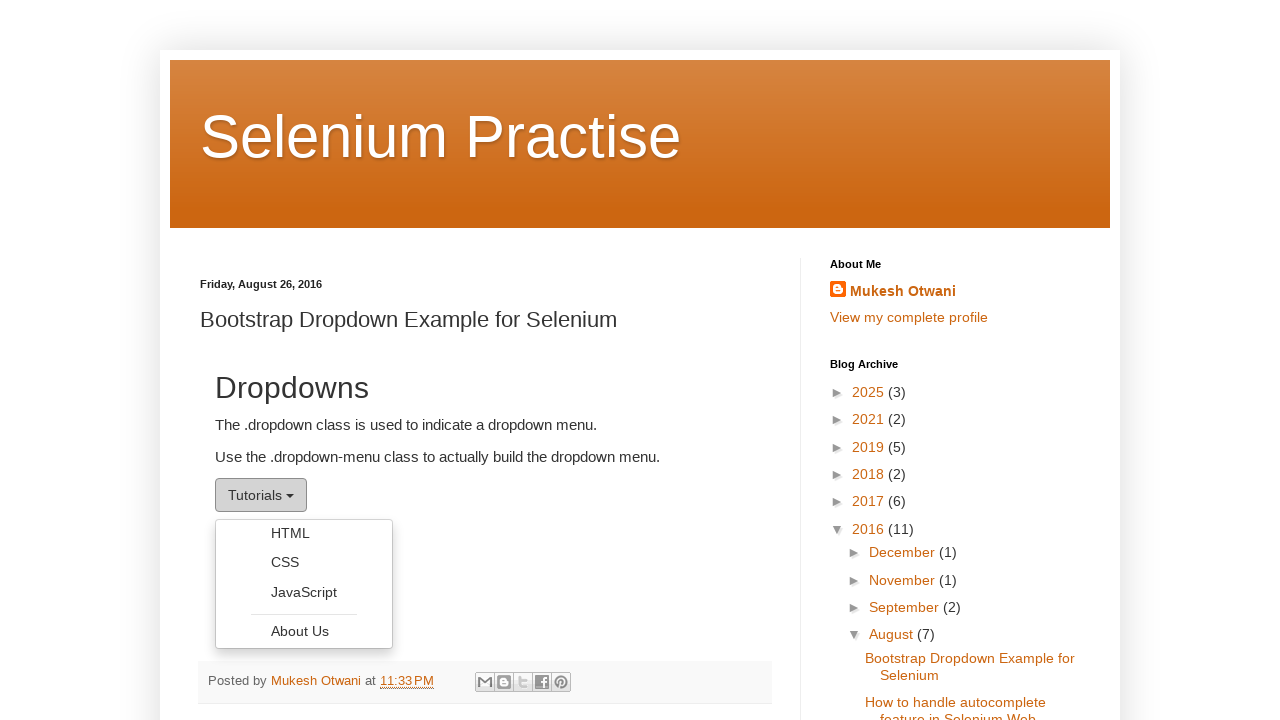

Clicked on JavaScript option from dropdown menu at (304, 592) on xpath=//ul[@class='dropdown-menu']//li/a >> nth=2
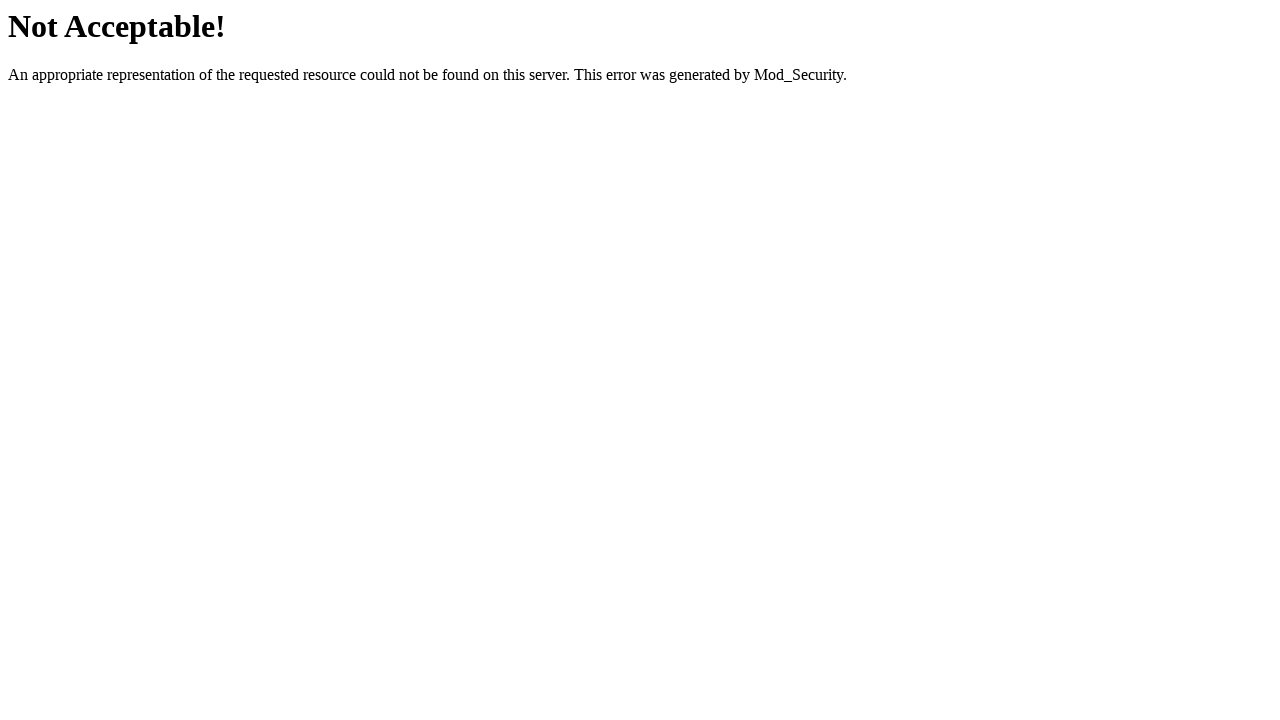

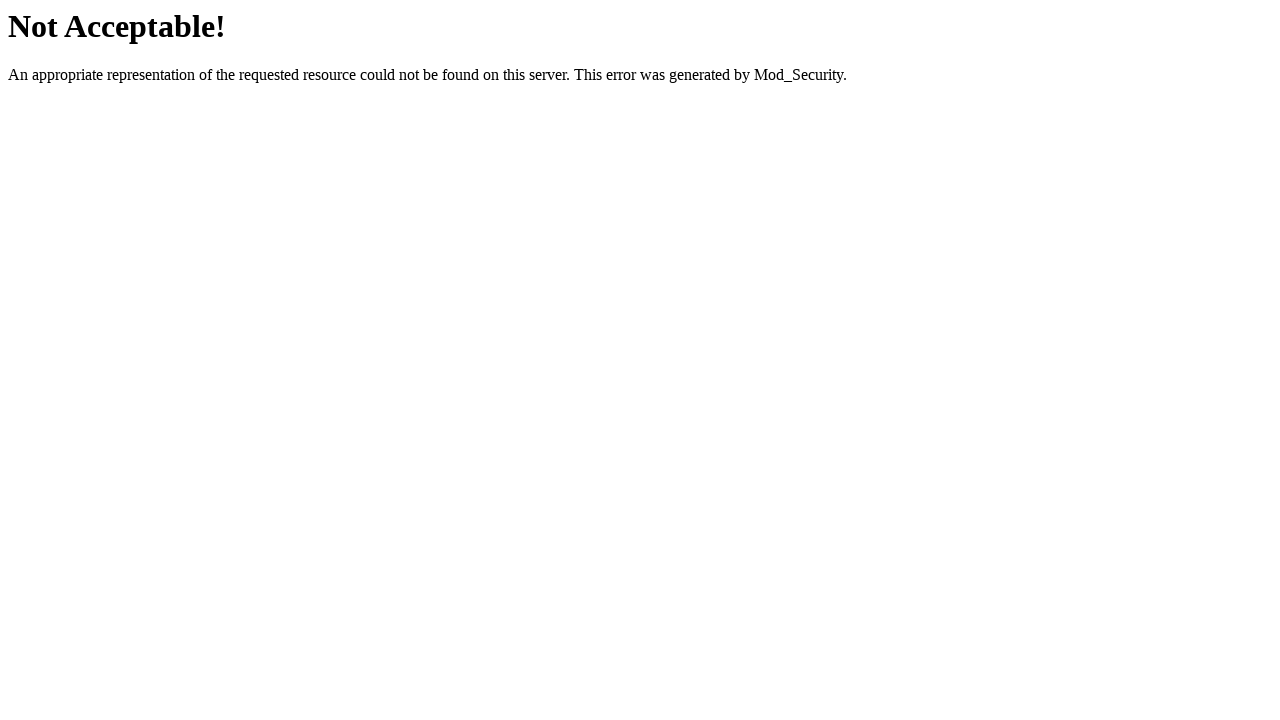